Tests price calculation for international mail by selecting postcard type and quantity

Starting URL: https://www.usps.com

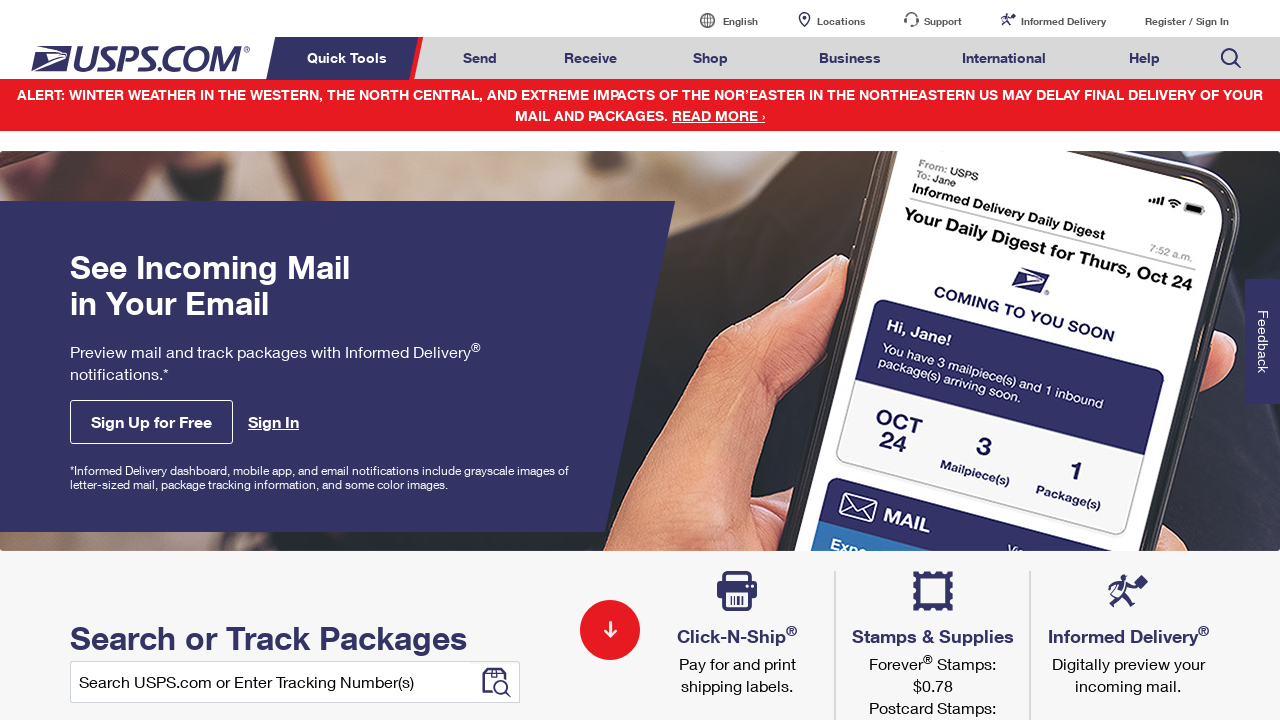

Hovered over navigation menu element at (350, 58) on xpath=//a[contains(@class,'nav-first-element')]
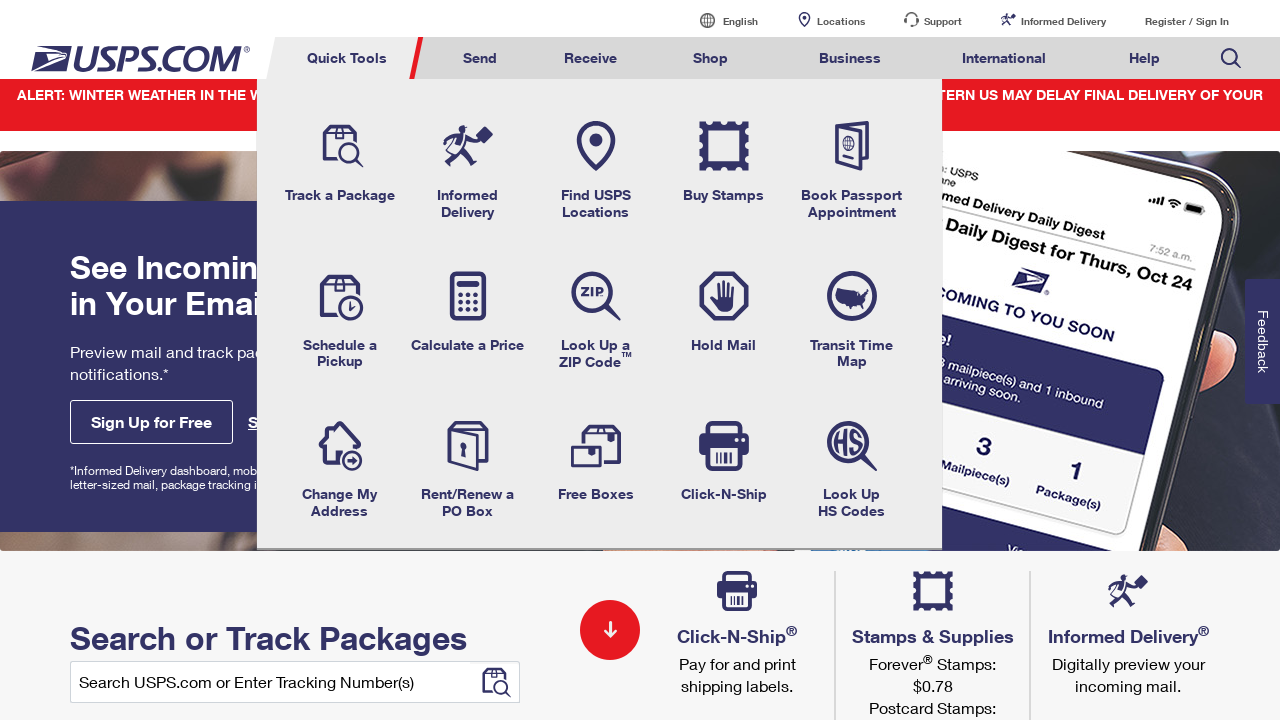

Clicked Calculate Price link to navigate to price calculation page at (468, 296) on xpath=//img[contains(@alt,'Calculate')]
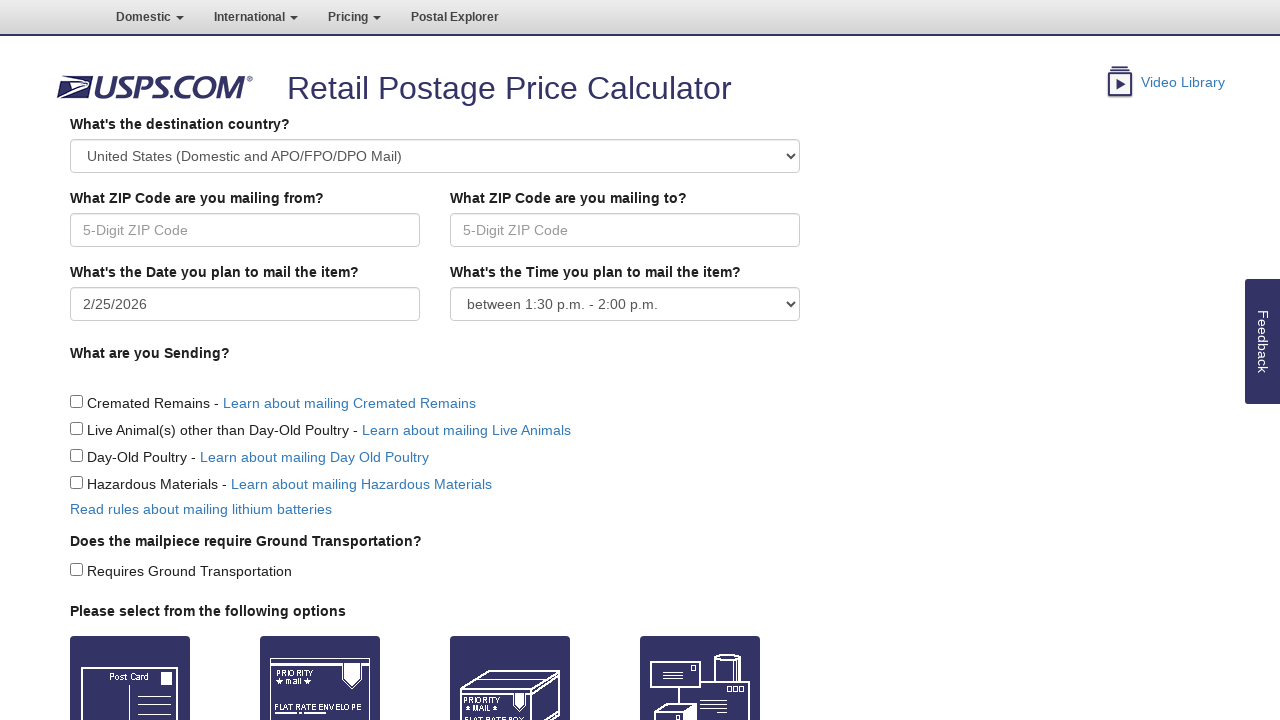

Selected Canada as destination country on //select[@id='CountryID']
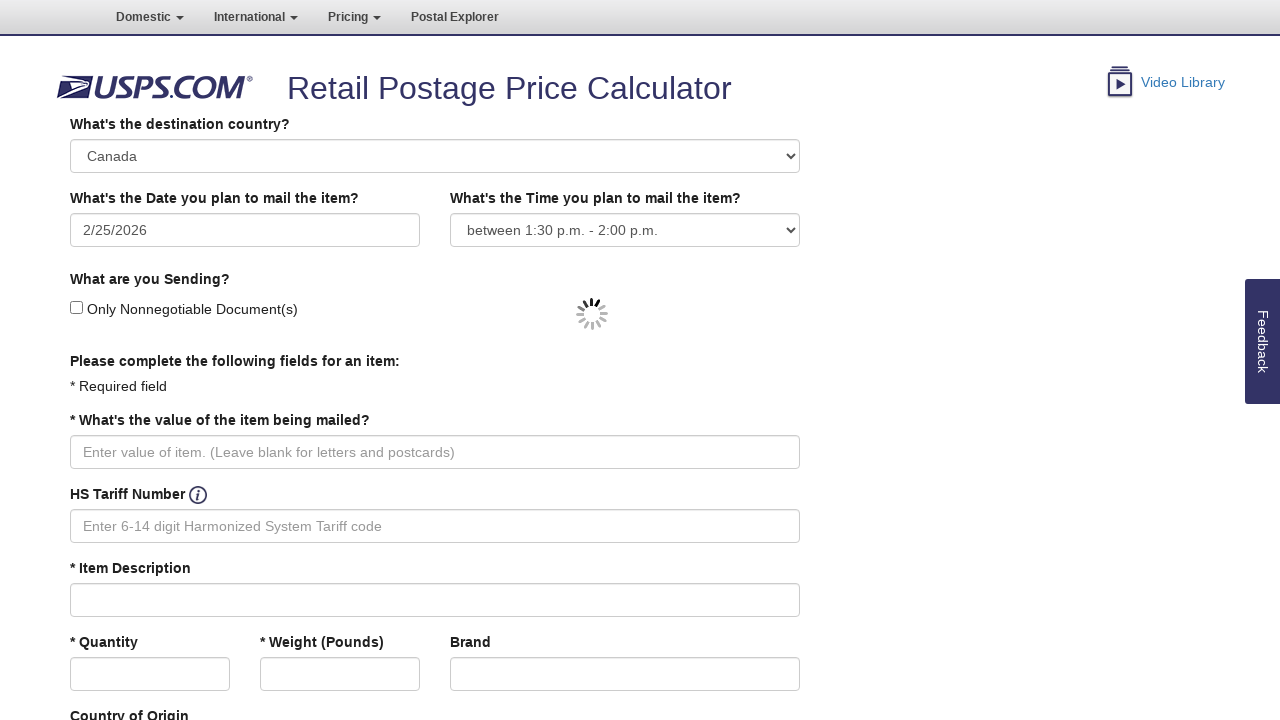

Selected Postcard mail type at (130, 361) on xpath=//input[@value='Postcard']
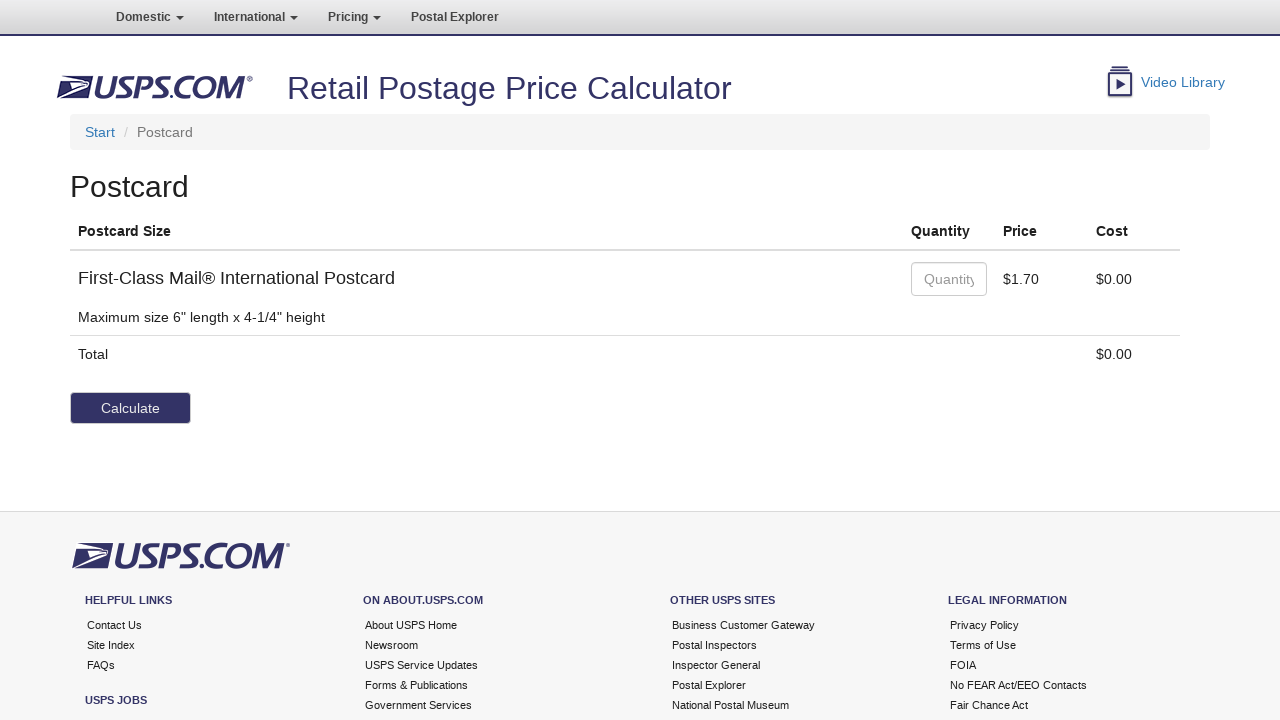

Entered quantity of 5 postcards on //input[@id='quantity-0']
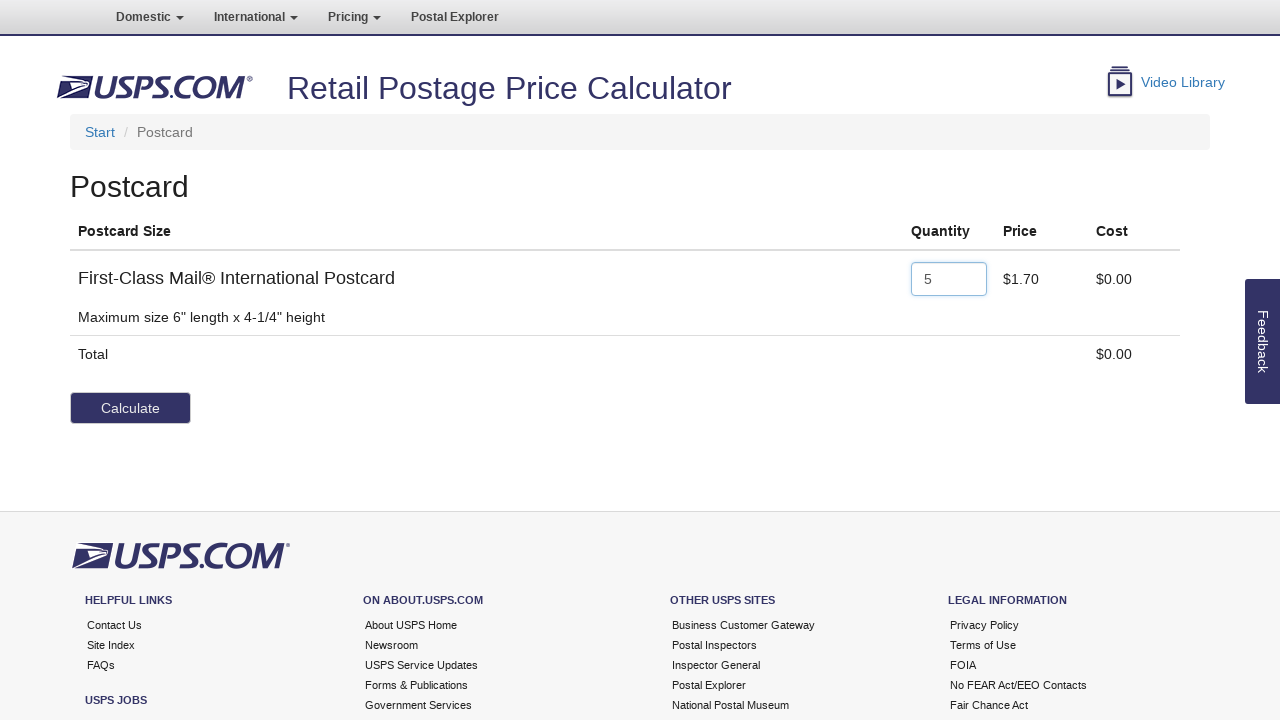

Clicked Calculate button to compute price at (130, 408) on xpath=//input[@value='Calculate']
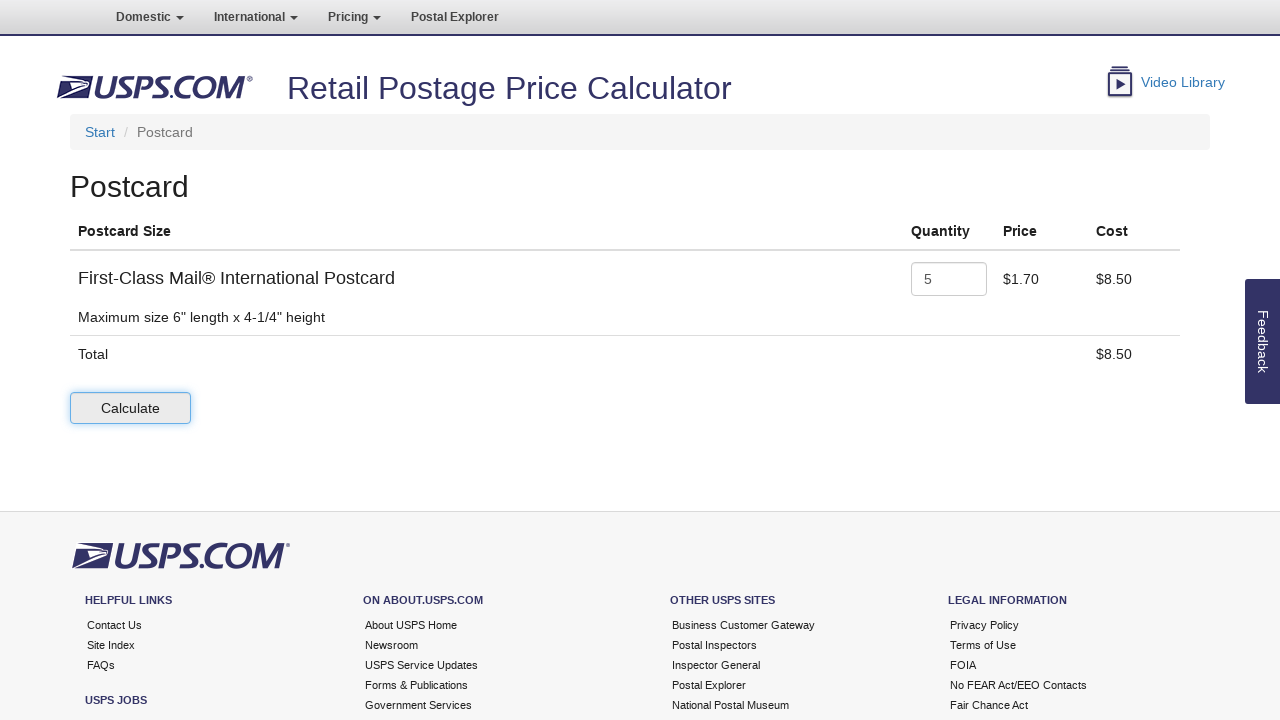

Price total appeared on page
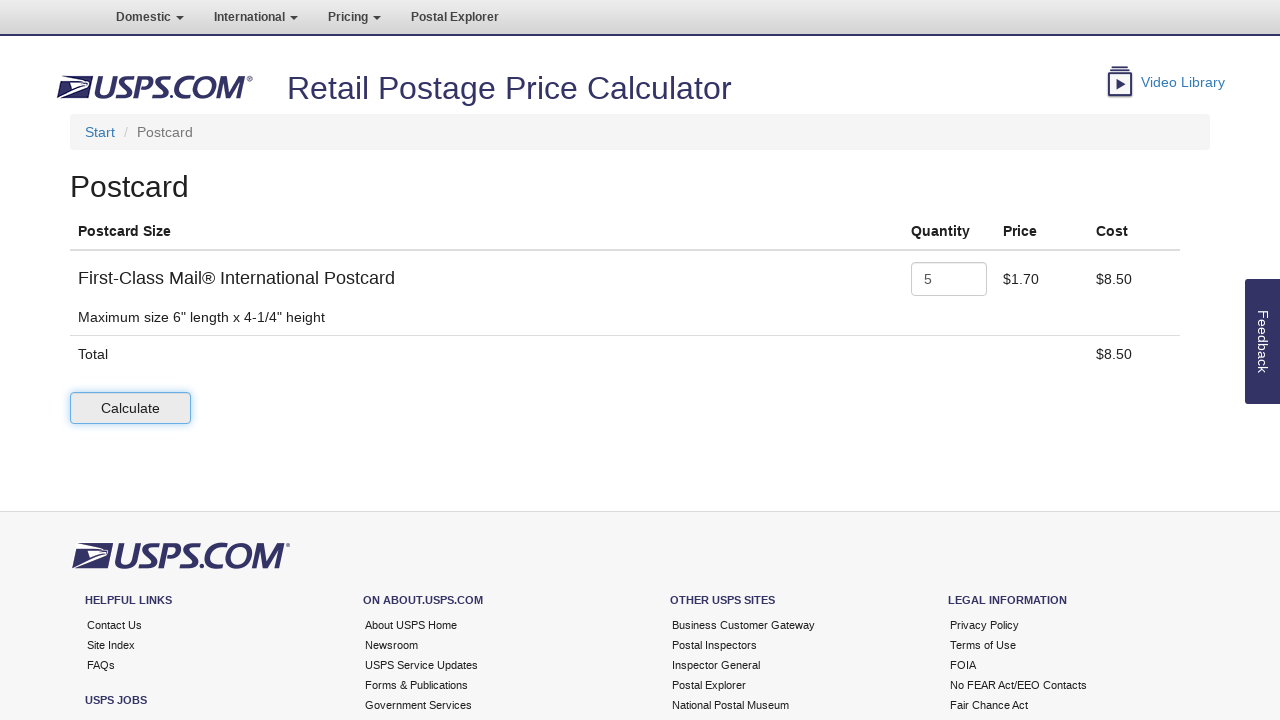

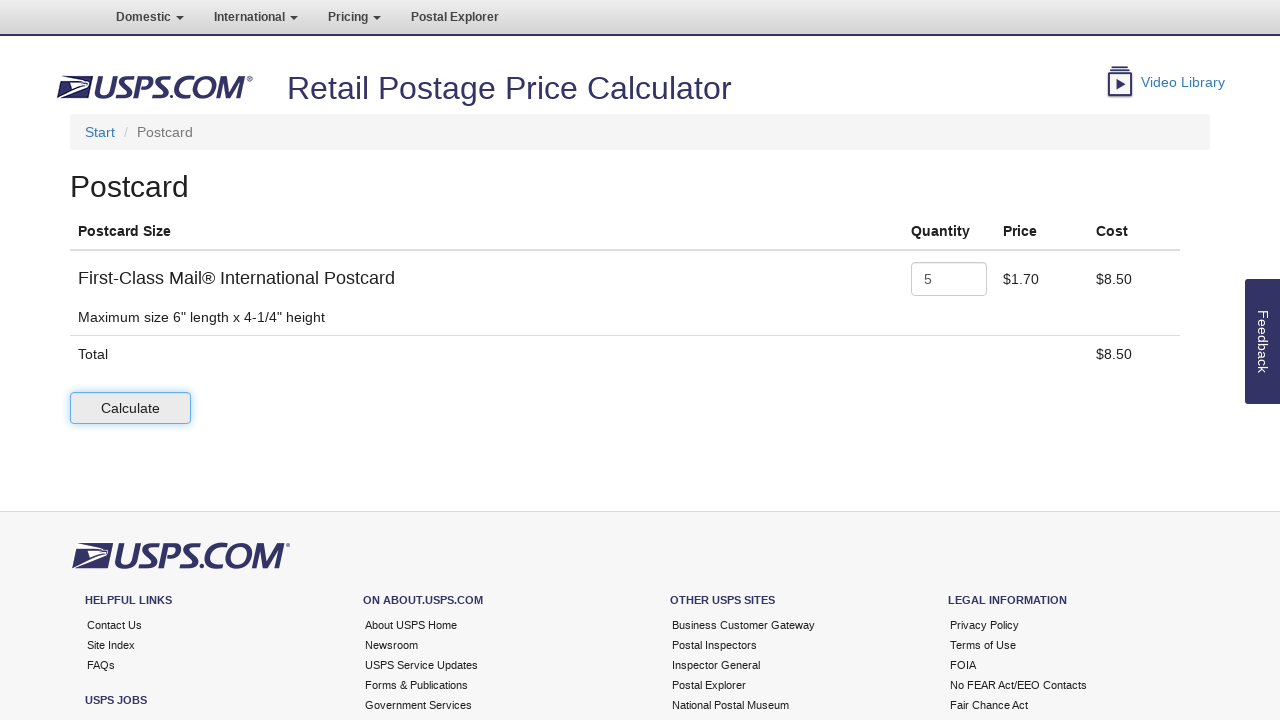